Navigates to table and verifies height information for Burj Khalifa is accessible

Starting URL: https://www.techlistic.com/p/demo-selenium-practice.html

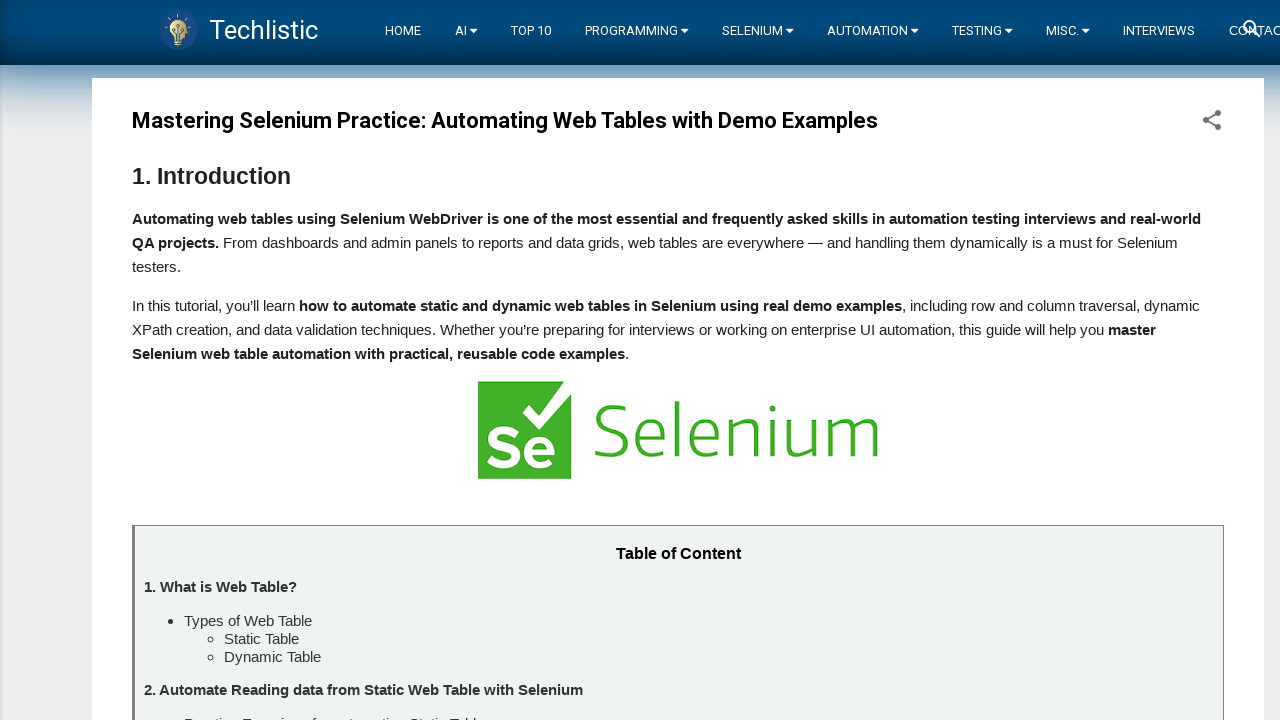

Scrolled down 1000 pixels to table area
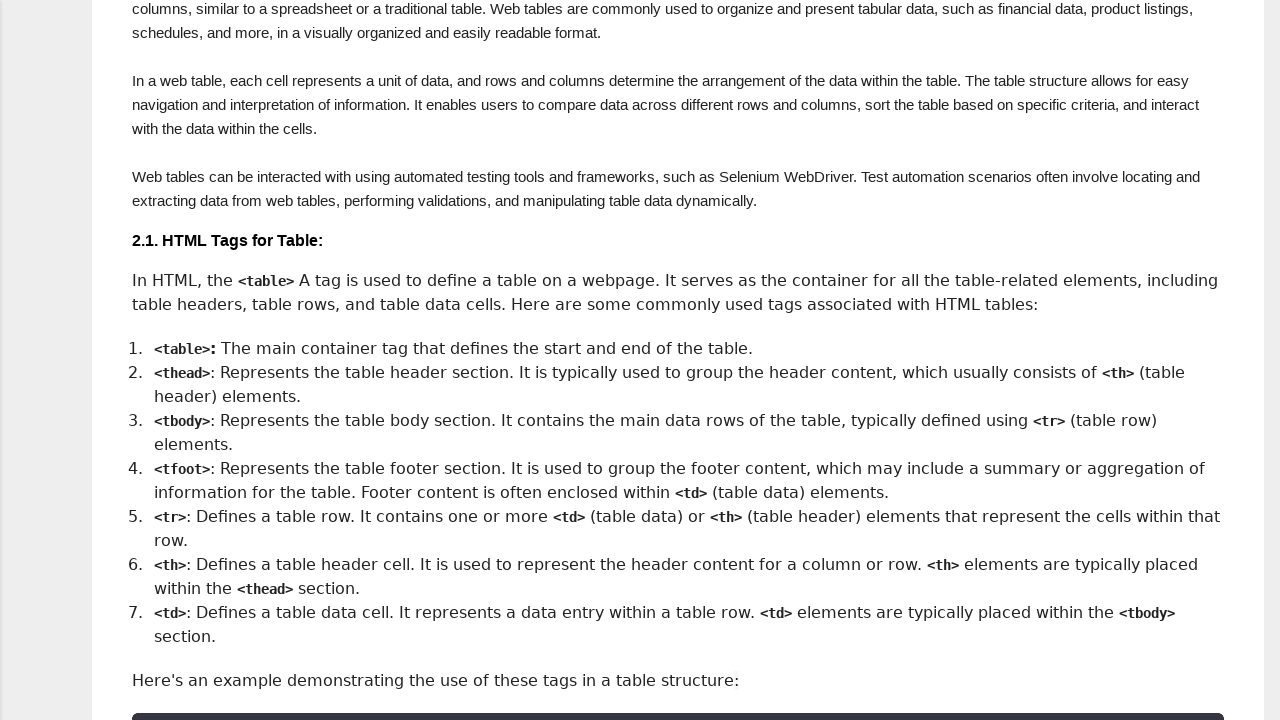

Table with class 'tsc_table_s13' became visible
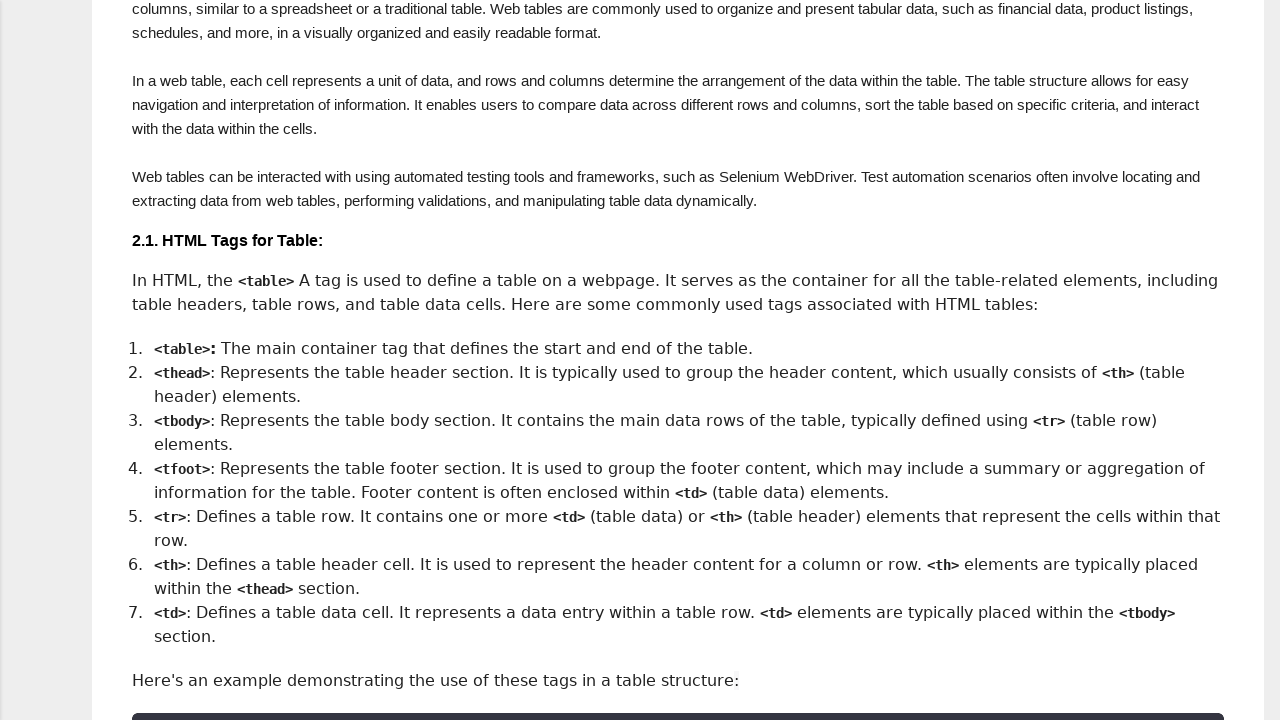

Retrieved all table rows from the table
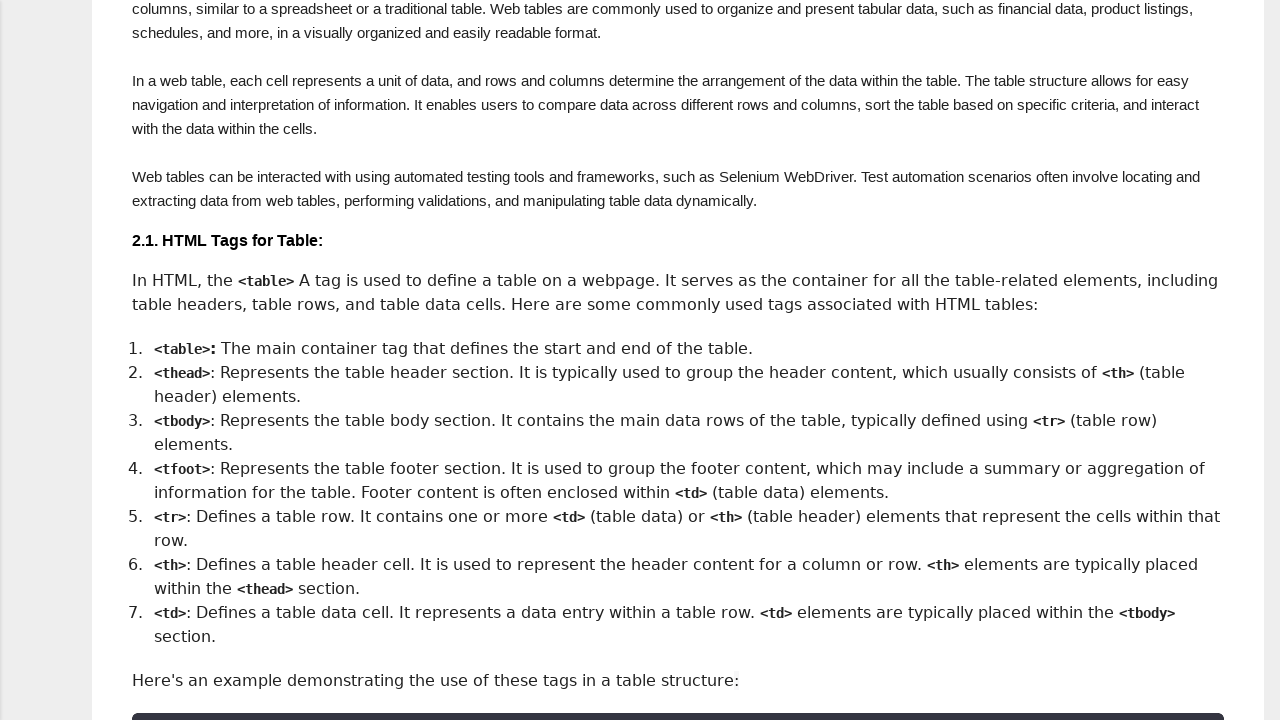

Retrieved structure name from row 1: Burj Khalifa
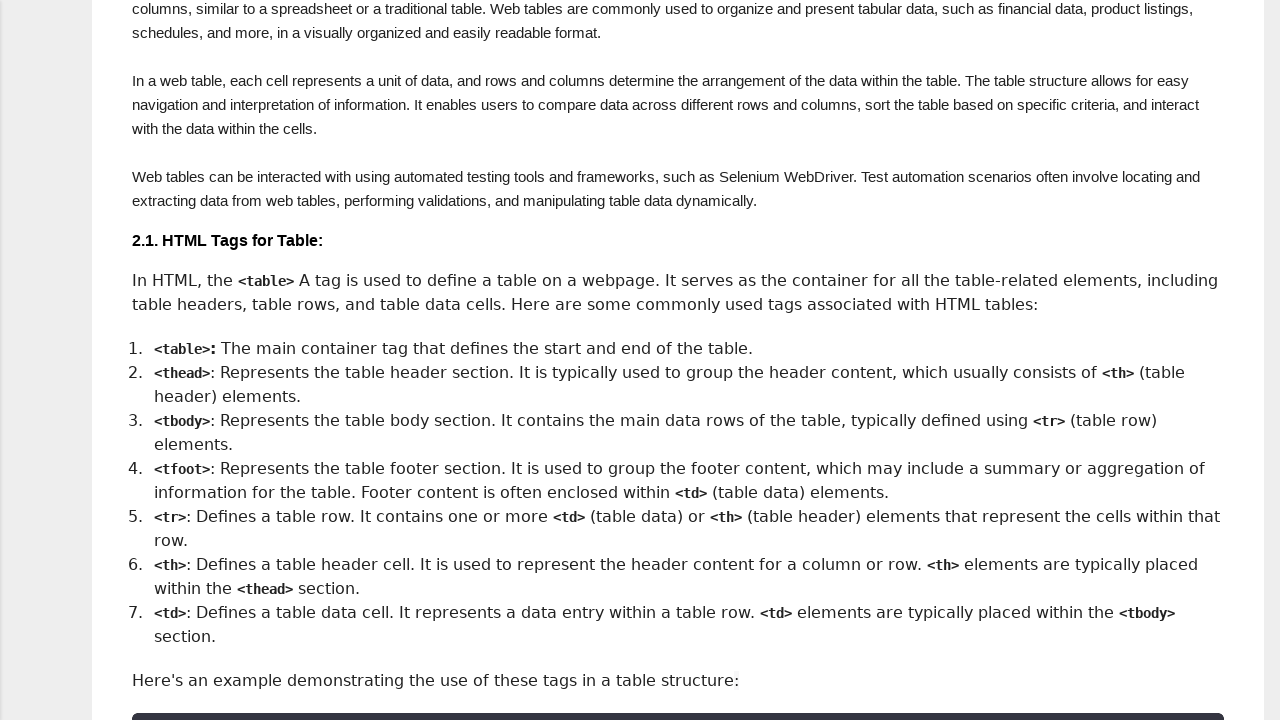

Found Burj Khalifa in table and verified height cell (column 3) is accessible
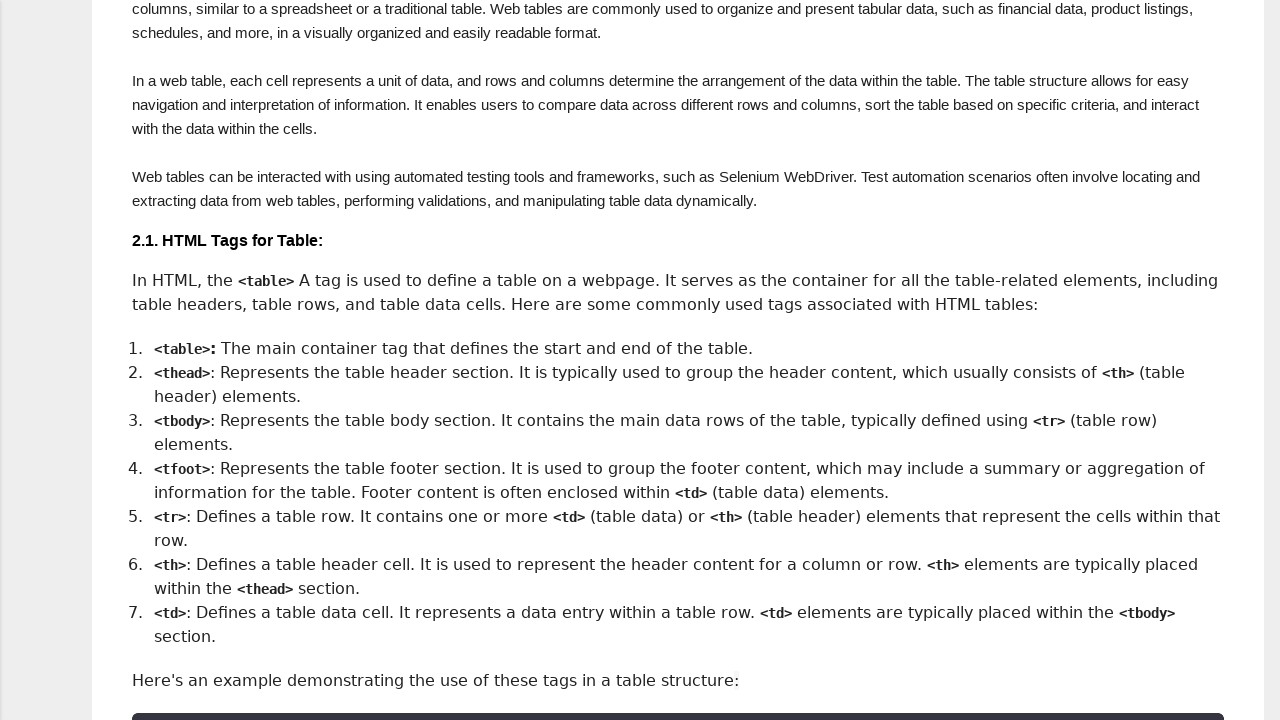

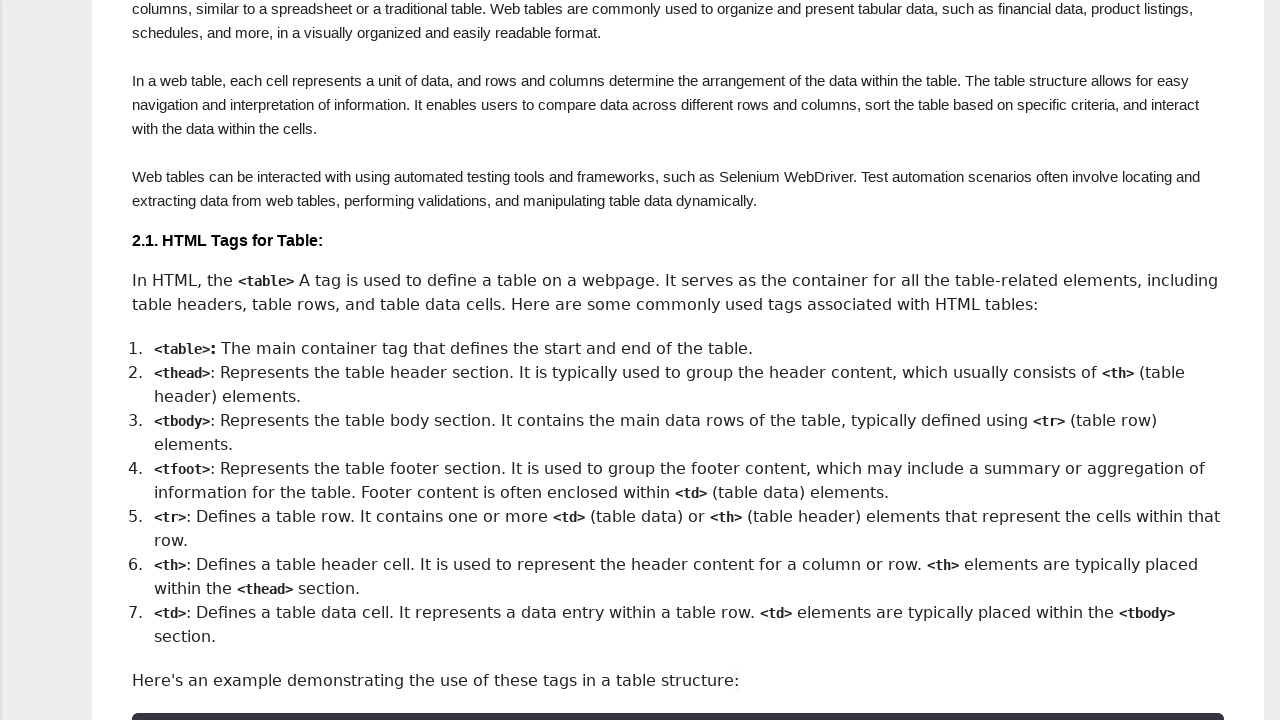